Tests JavaScript alert handling functionality by interacting with prompt, alert, and confirm dialogs on a demo page

Starting URL: https://the-internet.herokuapp.com/javascript_alerts

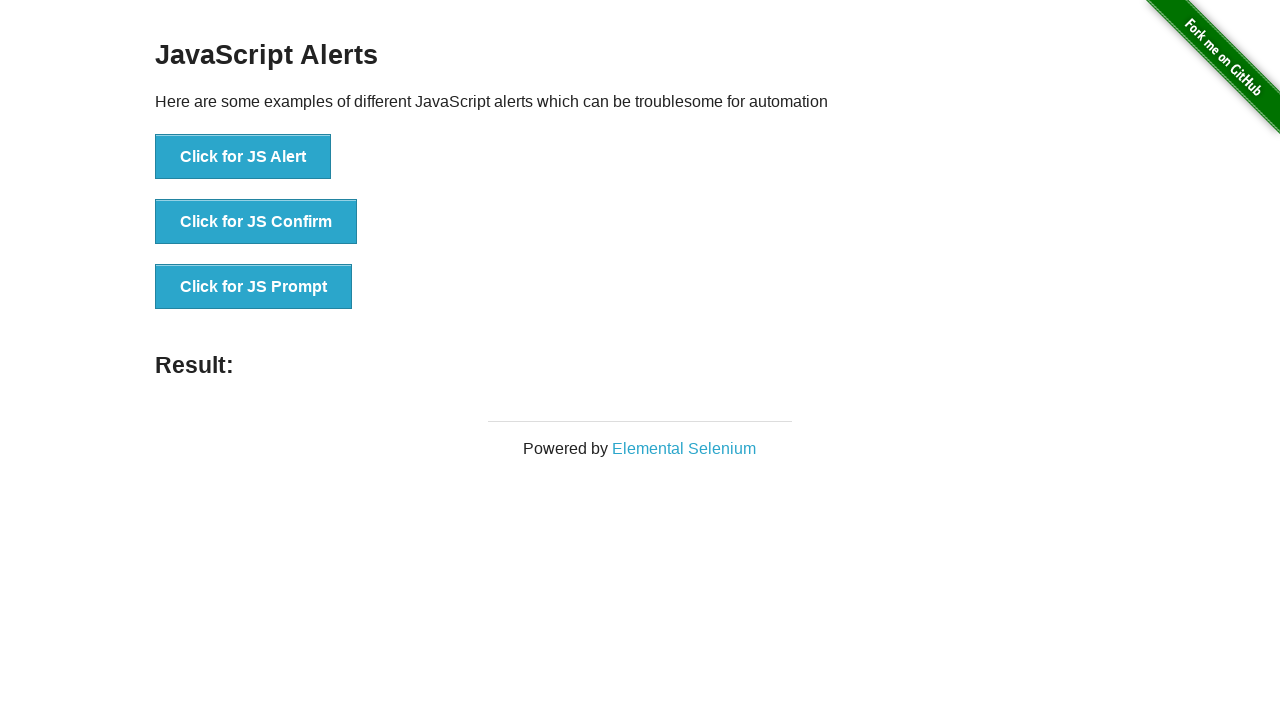

Clicked button to trigger prompt dialog at (254, 287) on button[onclick='jsPrompt()']
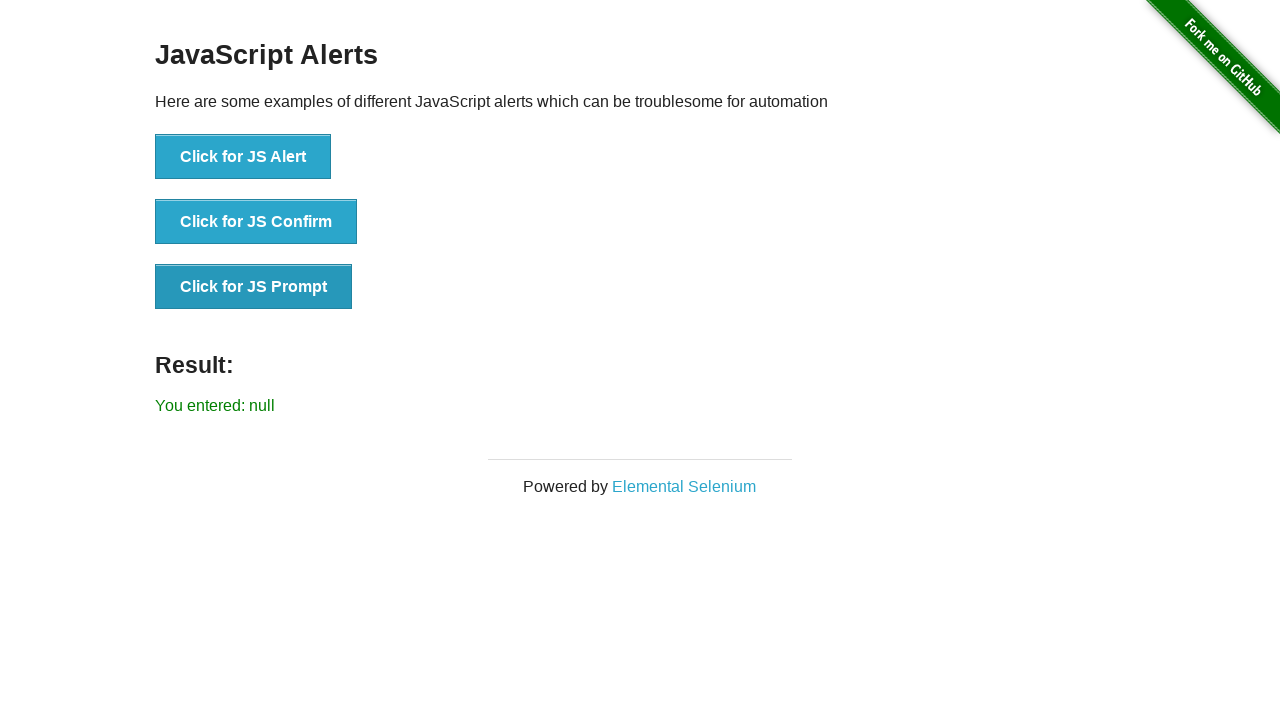

Set up dialog handler to accept prompt with text 'Hi My name is meem'
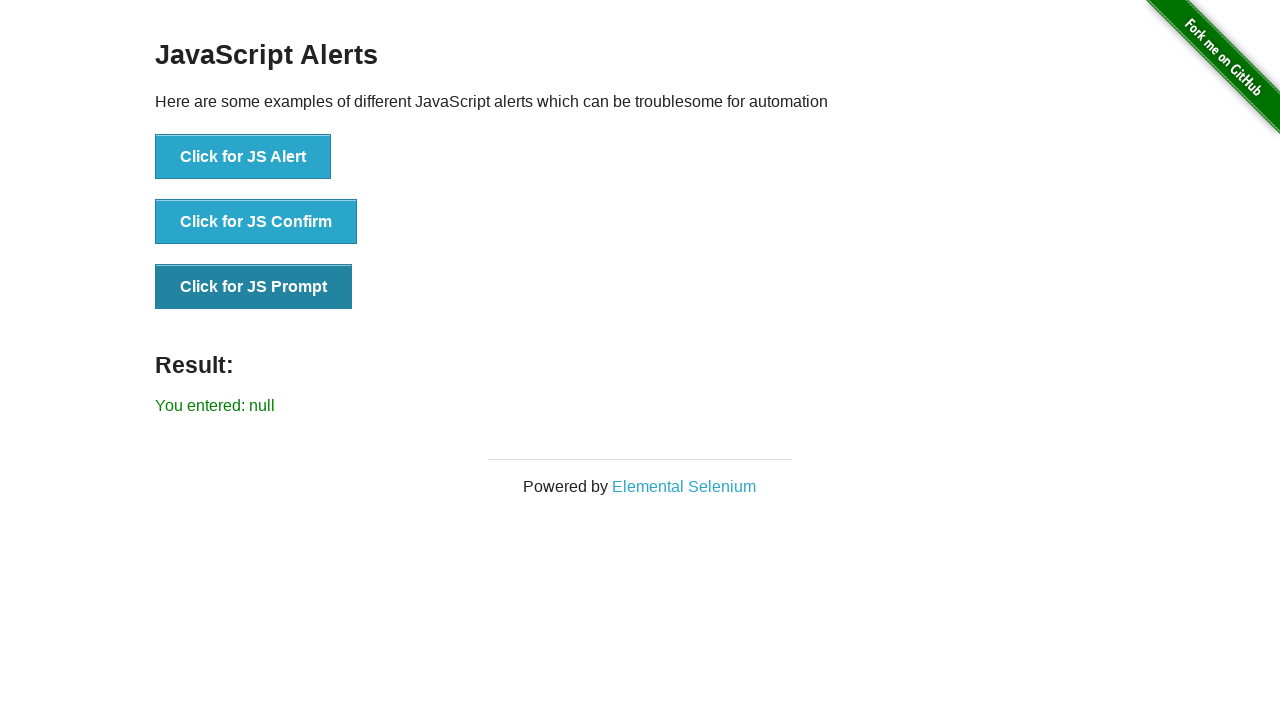

Waited 500ms for dialog to be processed
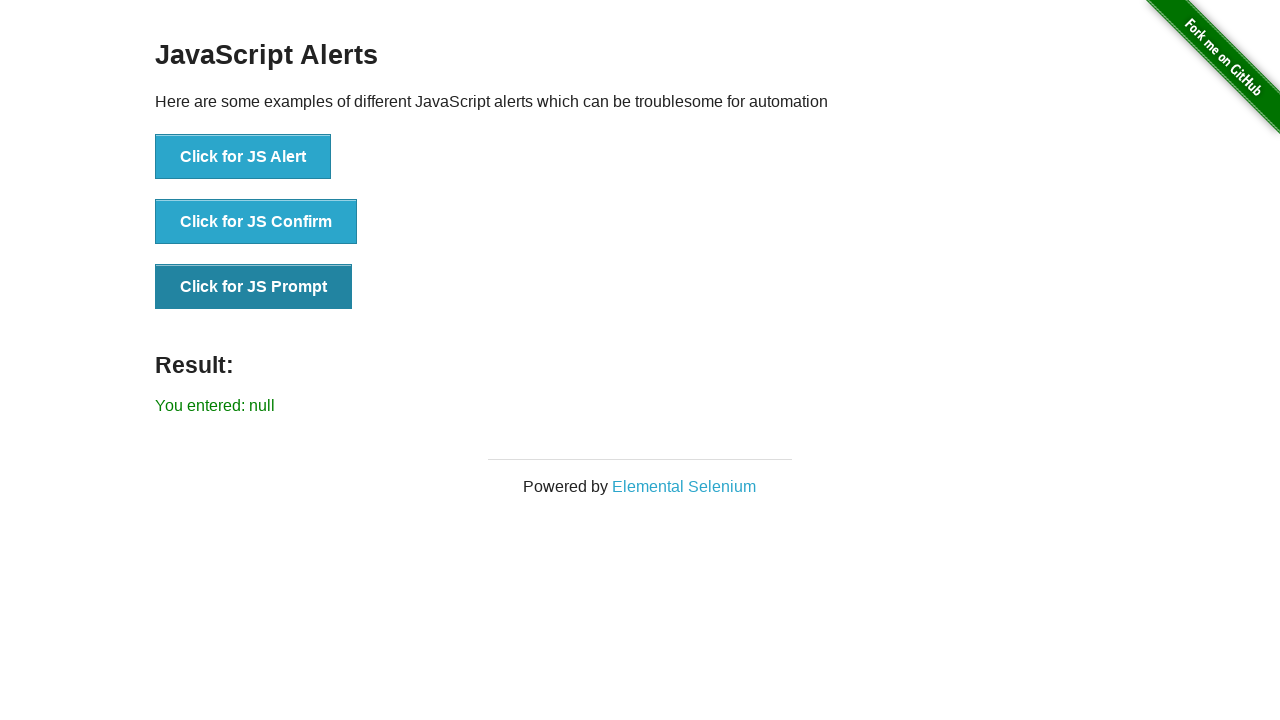

Retrieved prompt result: You entered: null
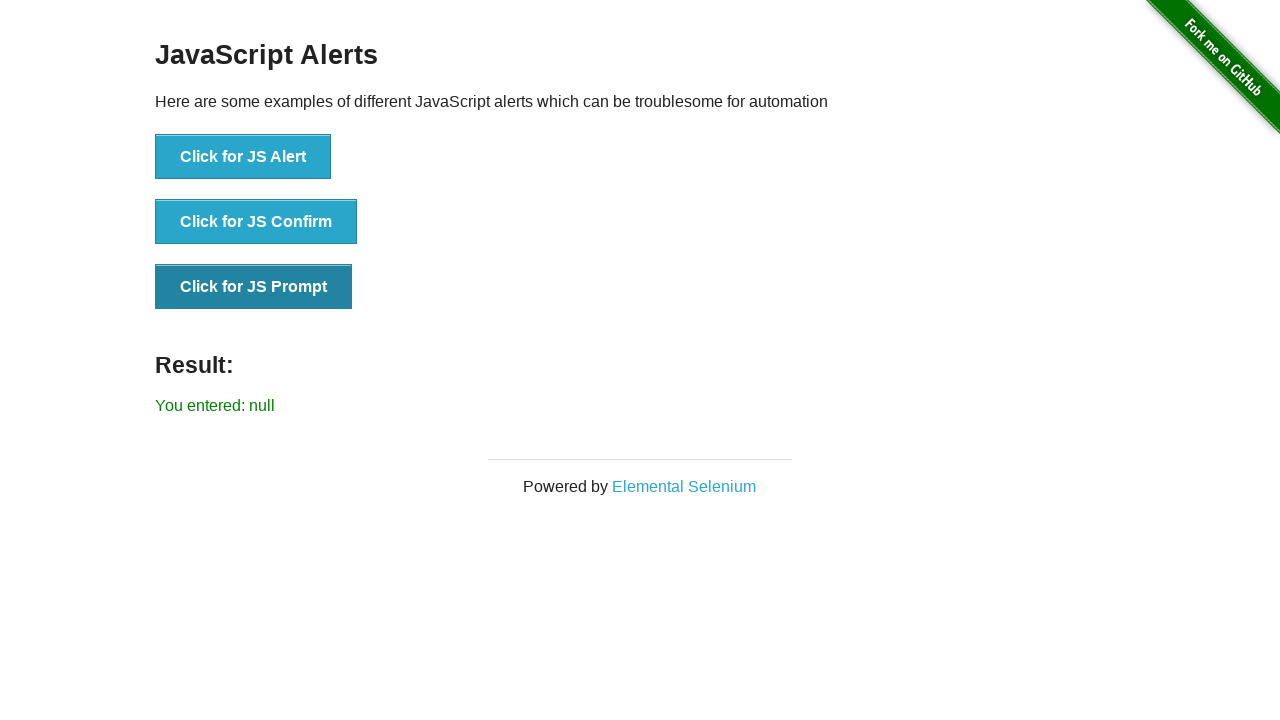

Clicked button to trigger alert dialog at (243, 157) on button[onclick*='jsAlert']
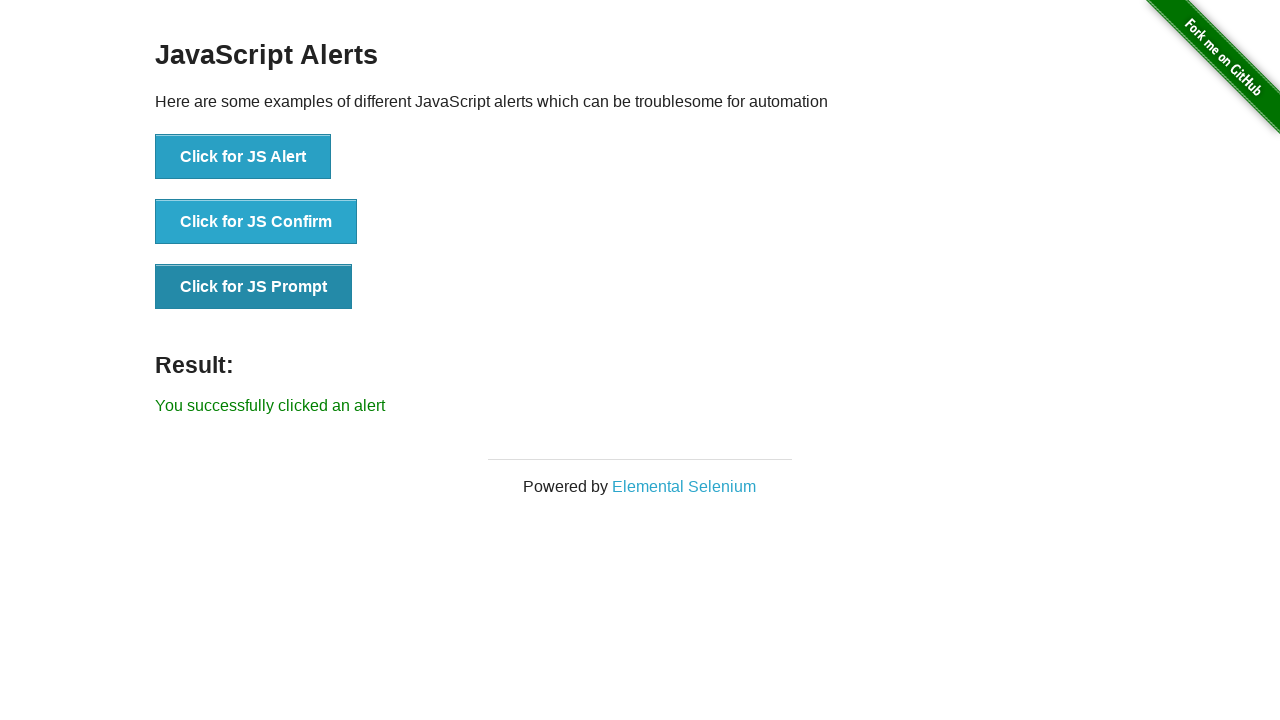

Set up dialog handler to accept alert
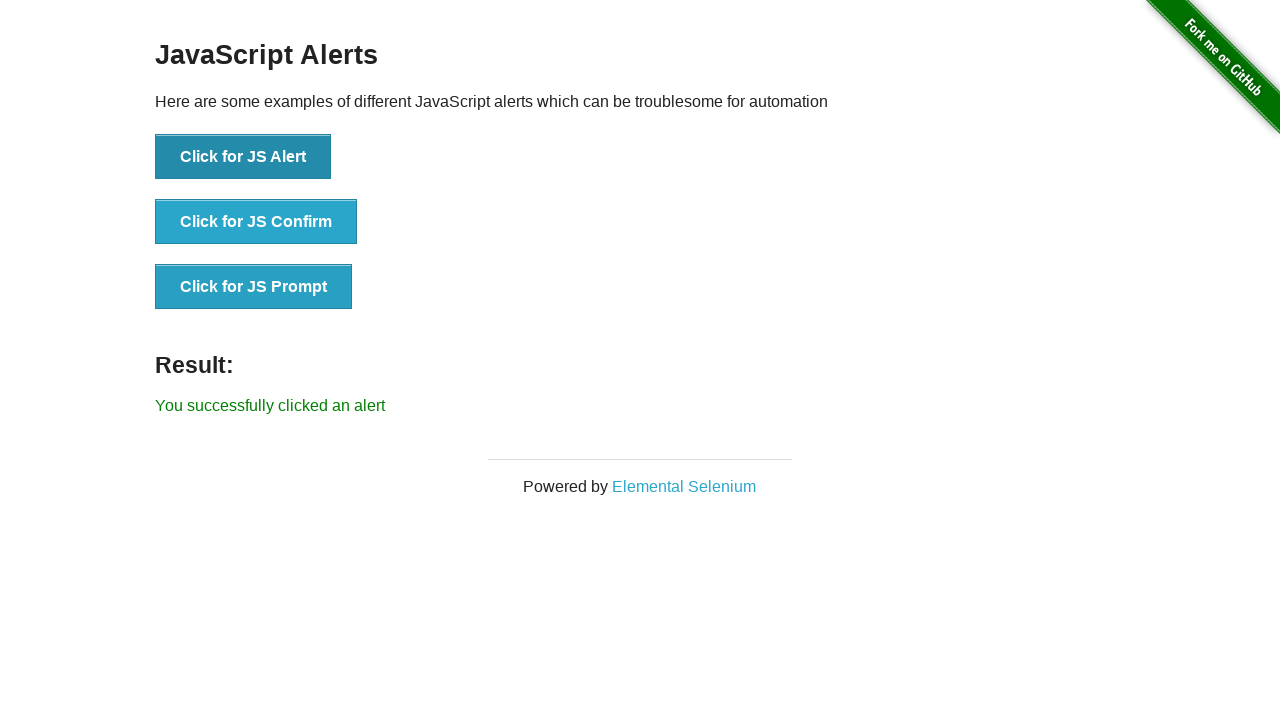

Waited 500ms for alert to be processed
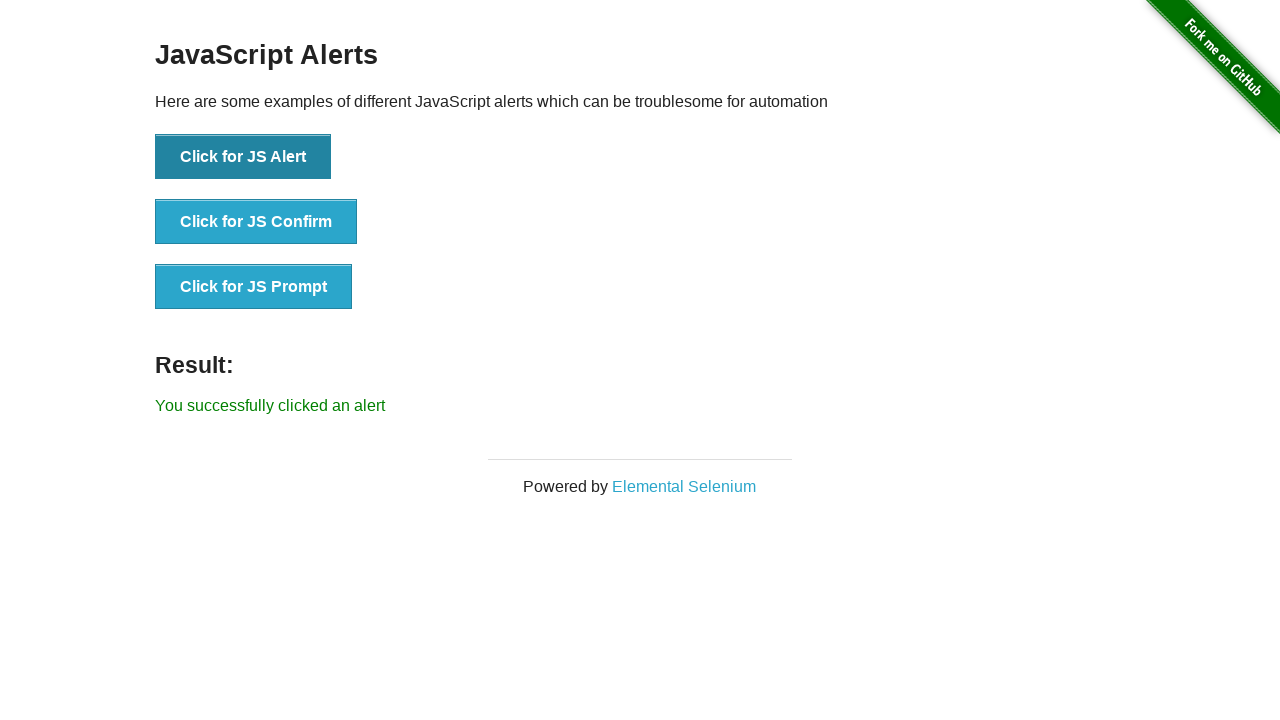

Retrieved alert result: You successfully clicked an alert
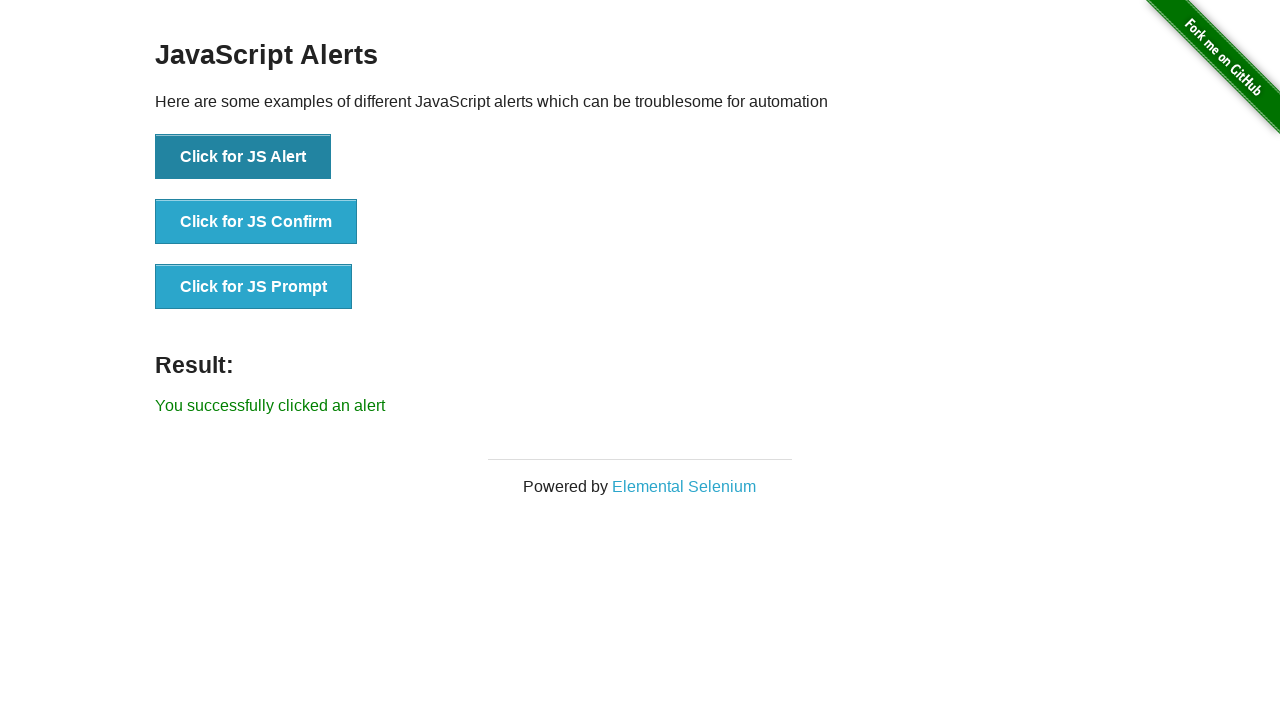

Clicked button to trigger confirm dialog at (256, 222) on xpath=//button[contains(@onclick,'jsConfirm')]
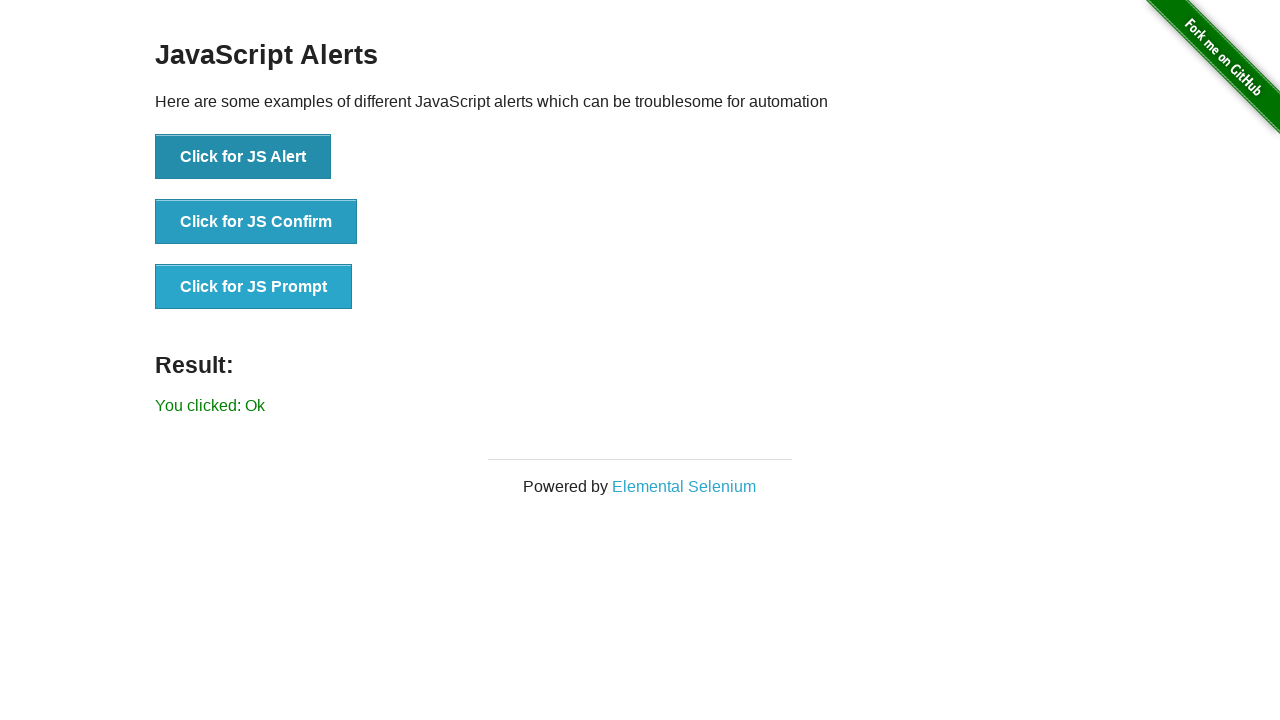

Set up dialog handler to dismiss confirm dialog
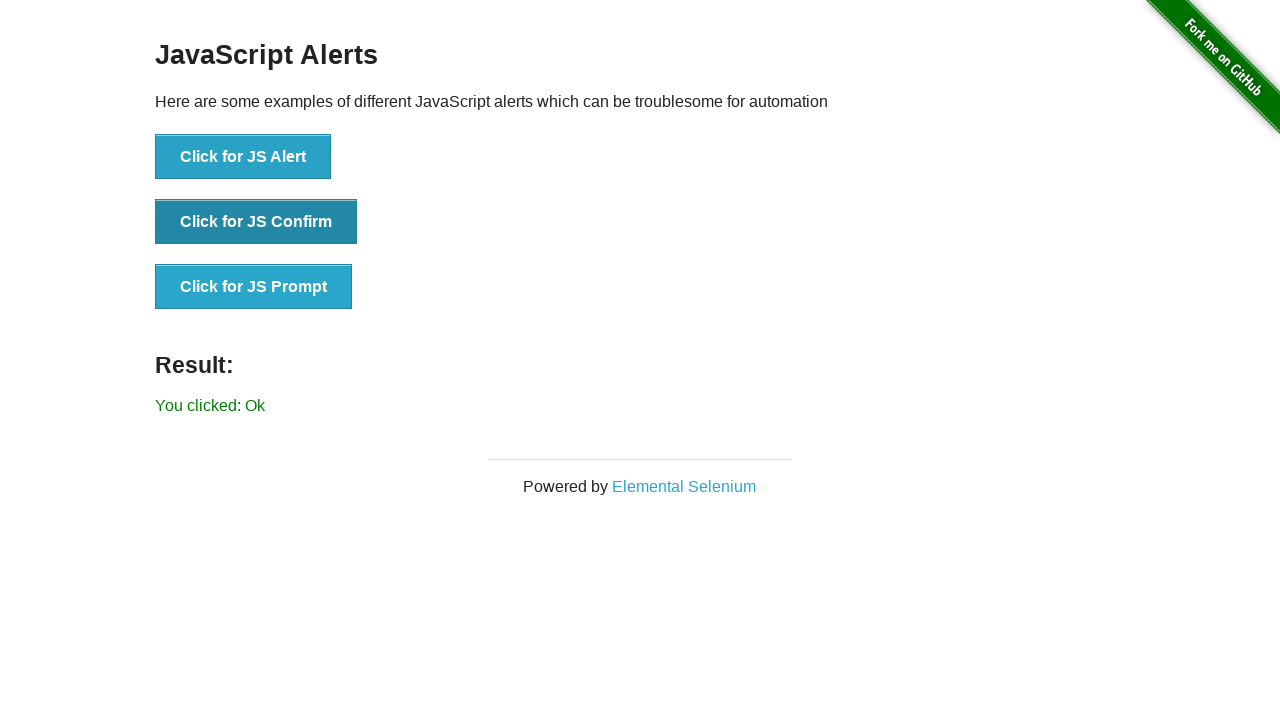

Waited 500ms for confirm dialog to be processed
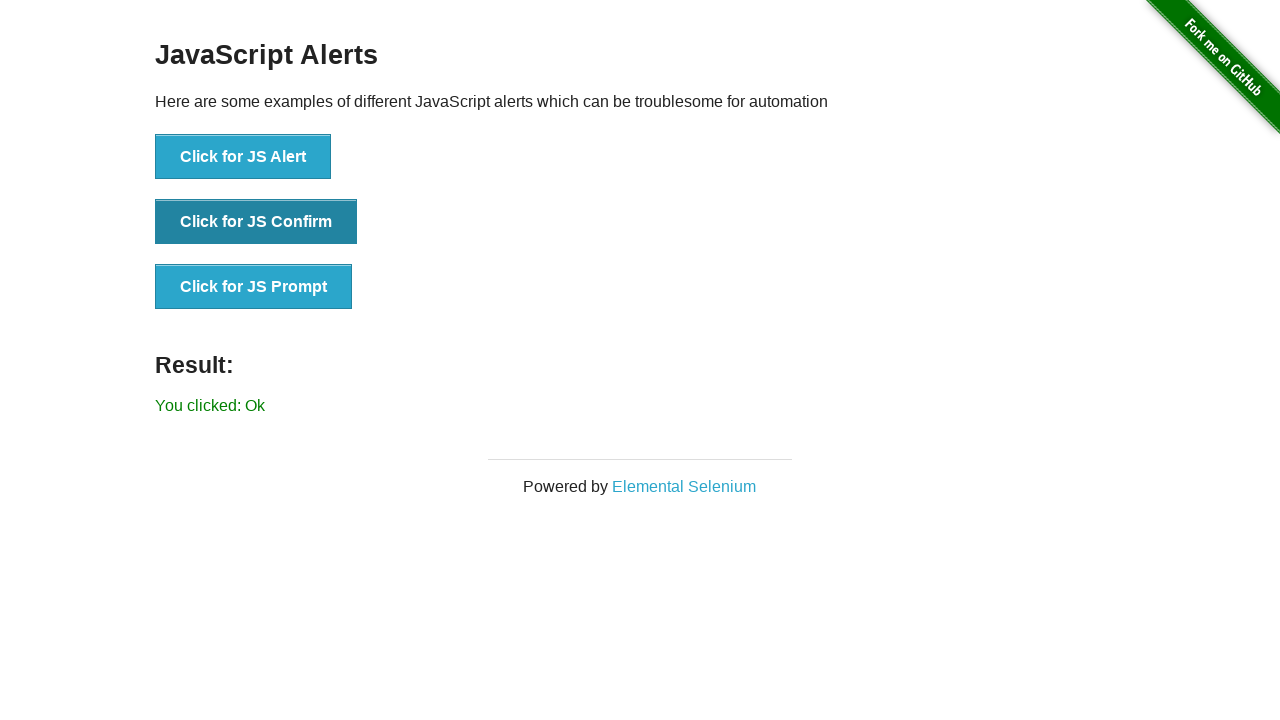

Retrieved confirm result after dismissal: You clicked: Ok
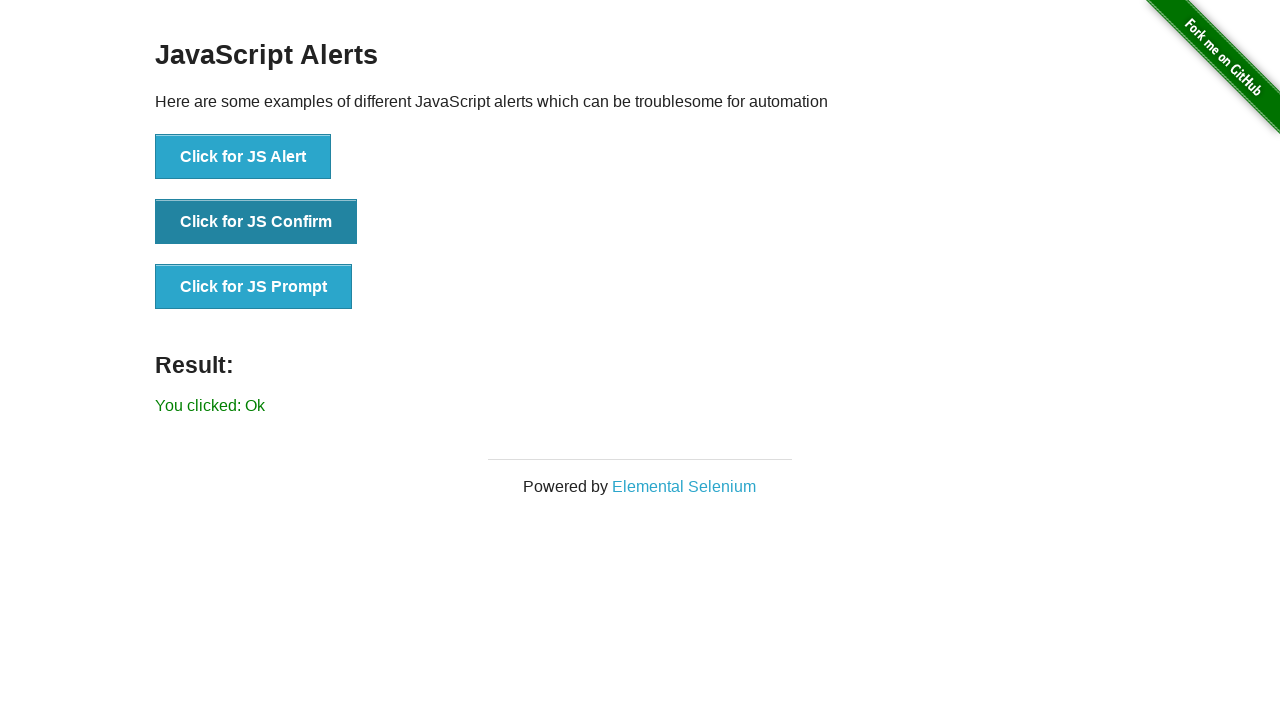

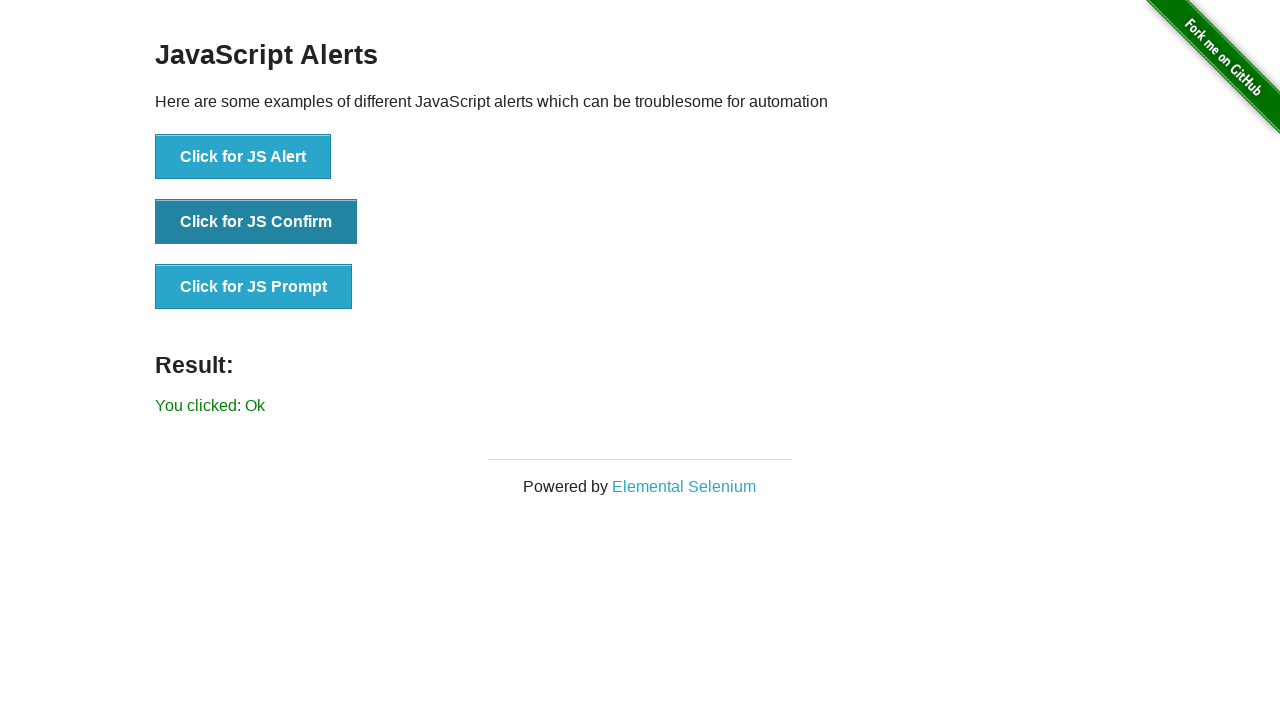